Tests that an error message is displayed when attempting to login without entering a username

Starting URL: https://www.saucedemo.com/

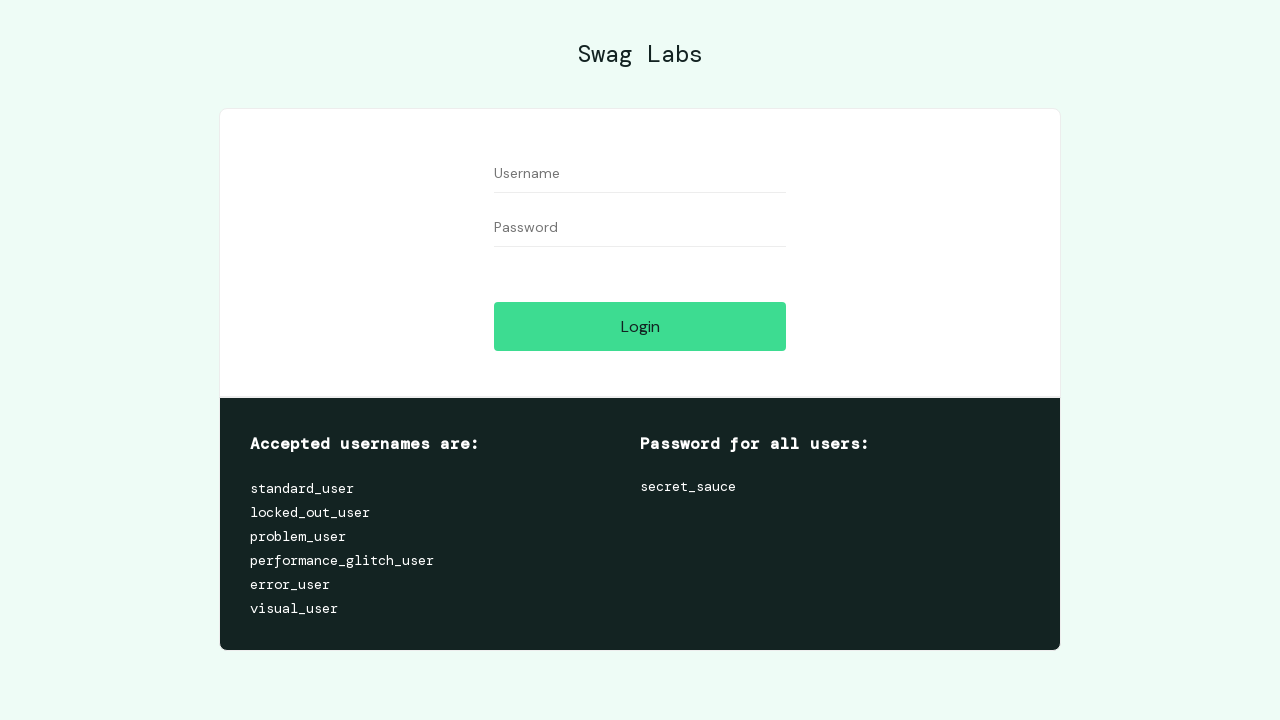

Clicked login button without entering credentials at (640, 326) on #login-button
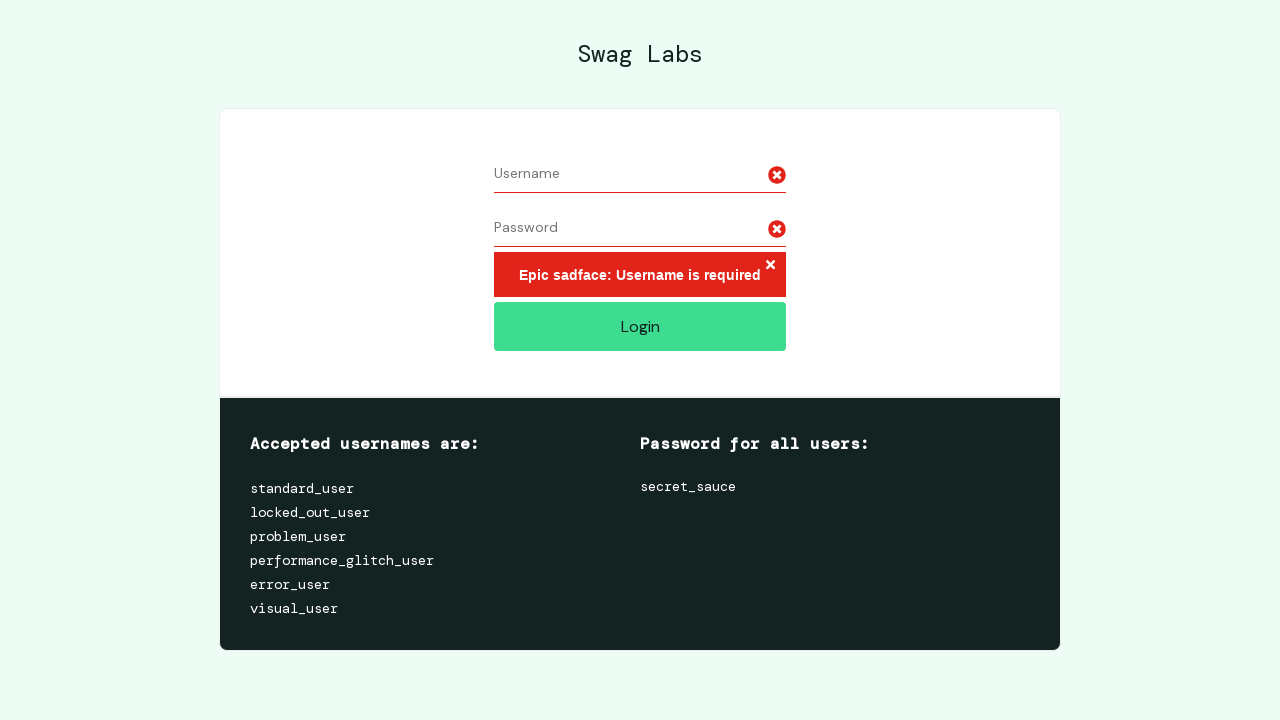

Error message appeared on page
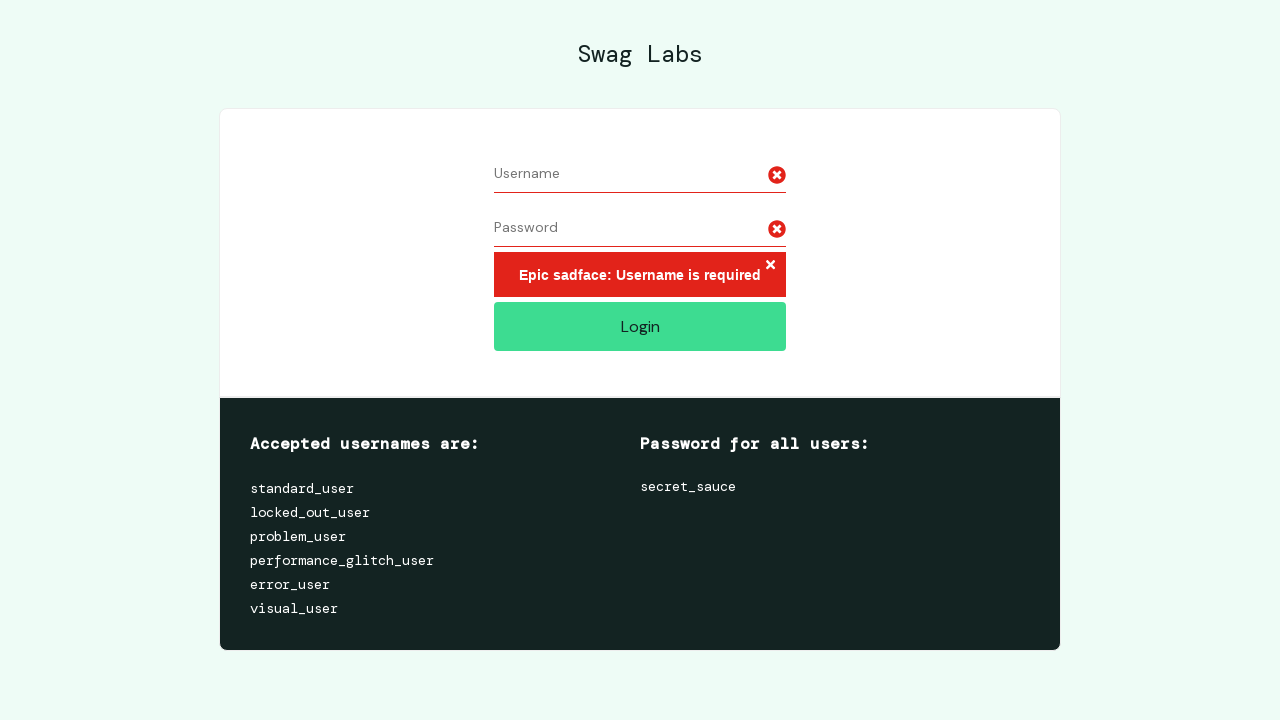

Verified error message contains 'Epic sadface: Username is required'
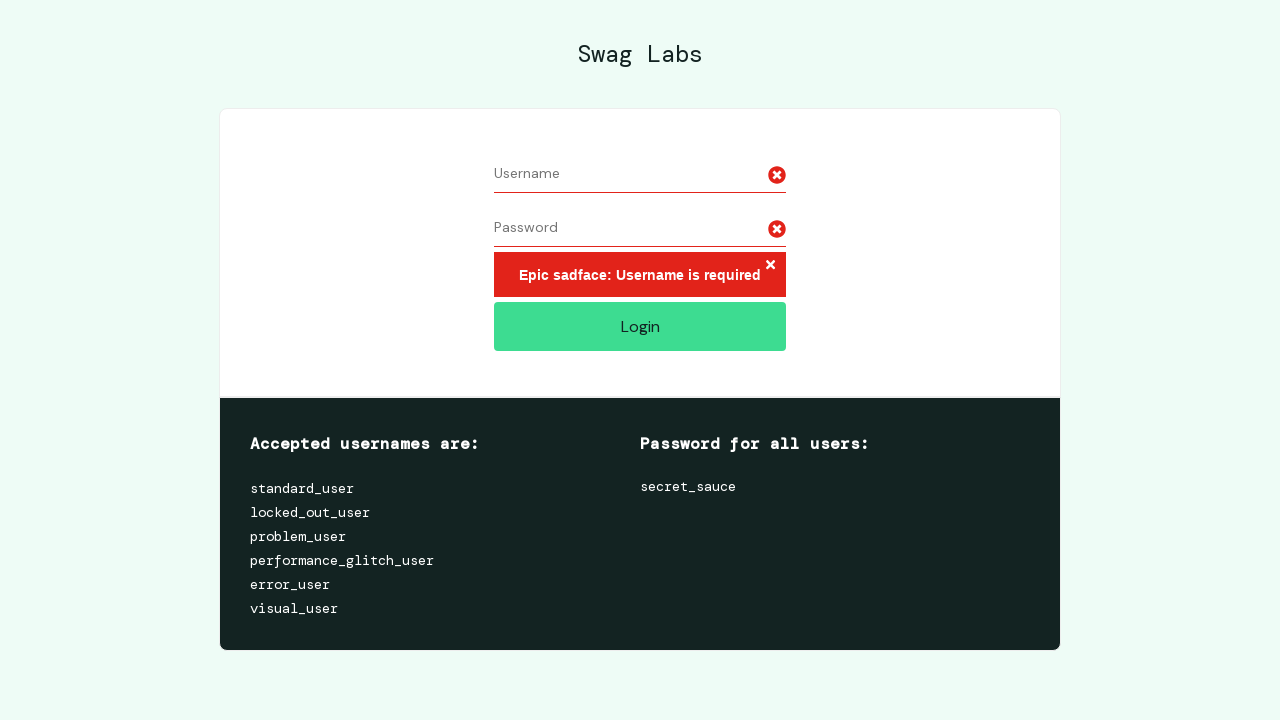

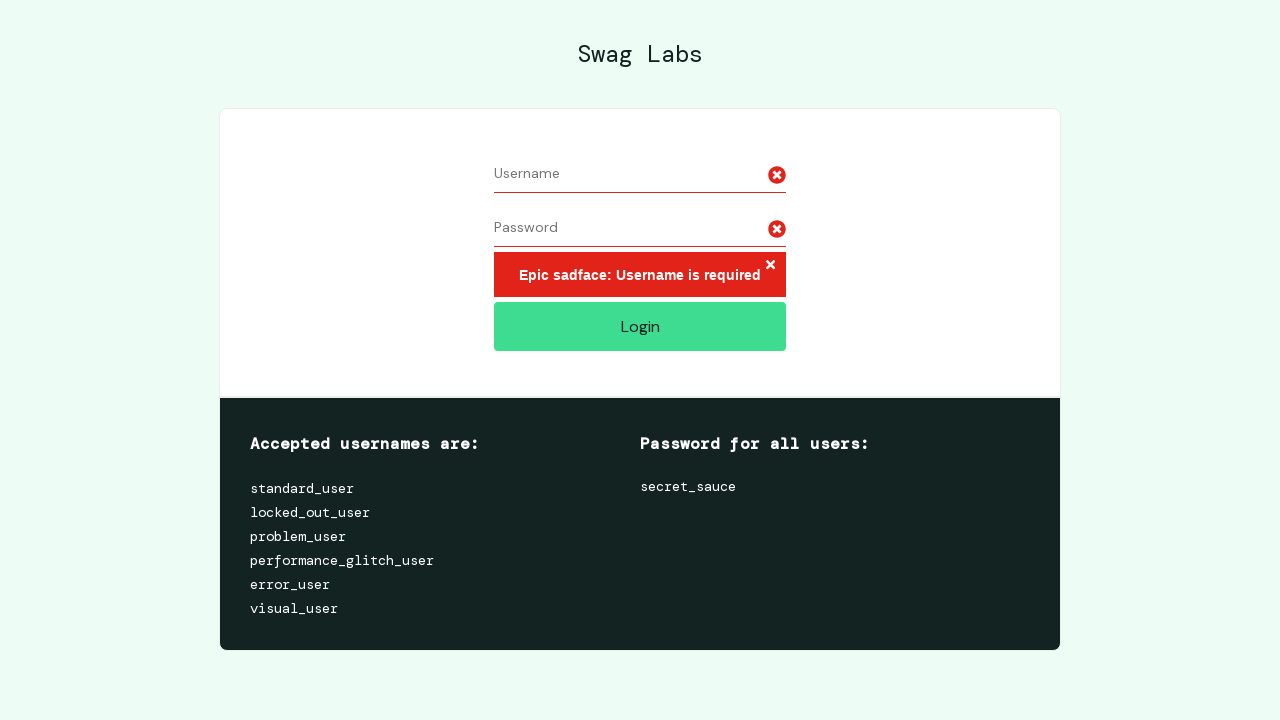